Tests drag-and-drop action by dragging element 'box A' onto element 'box B'

Starting URL: https://crossbrowsertesting.github.io/drag-and-drop

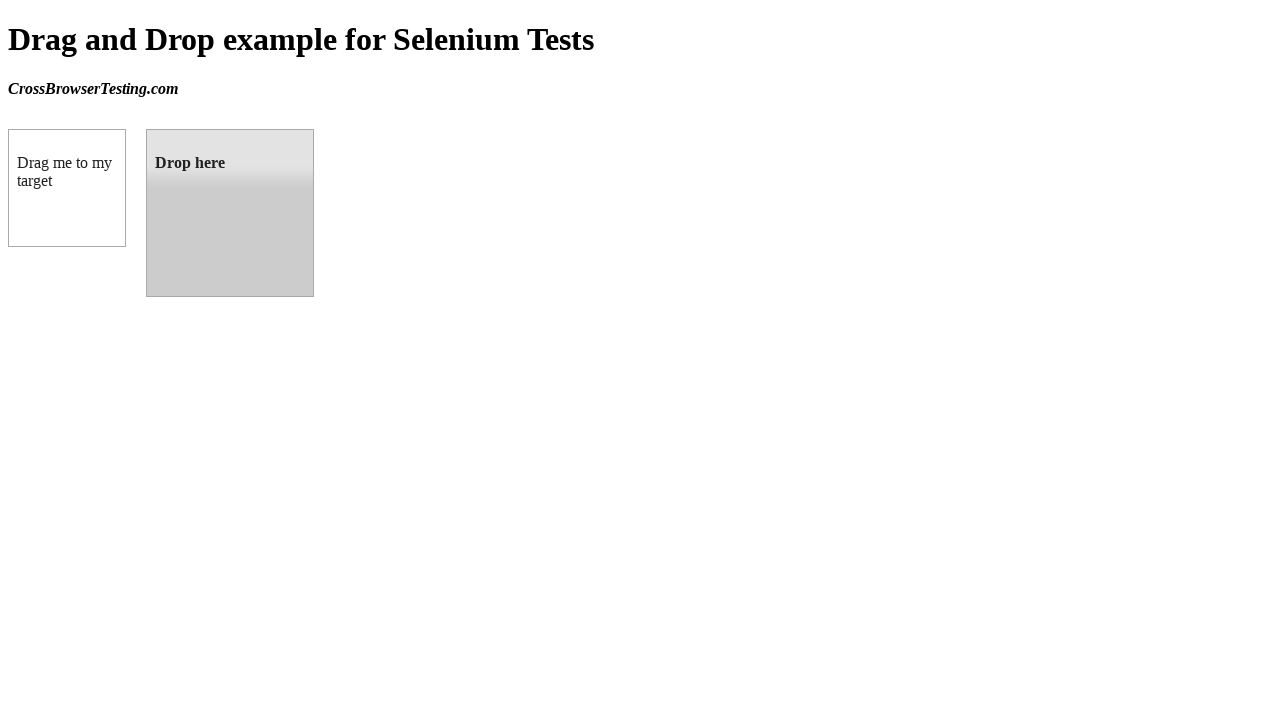

Navigated to drag-and-drop test page
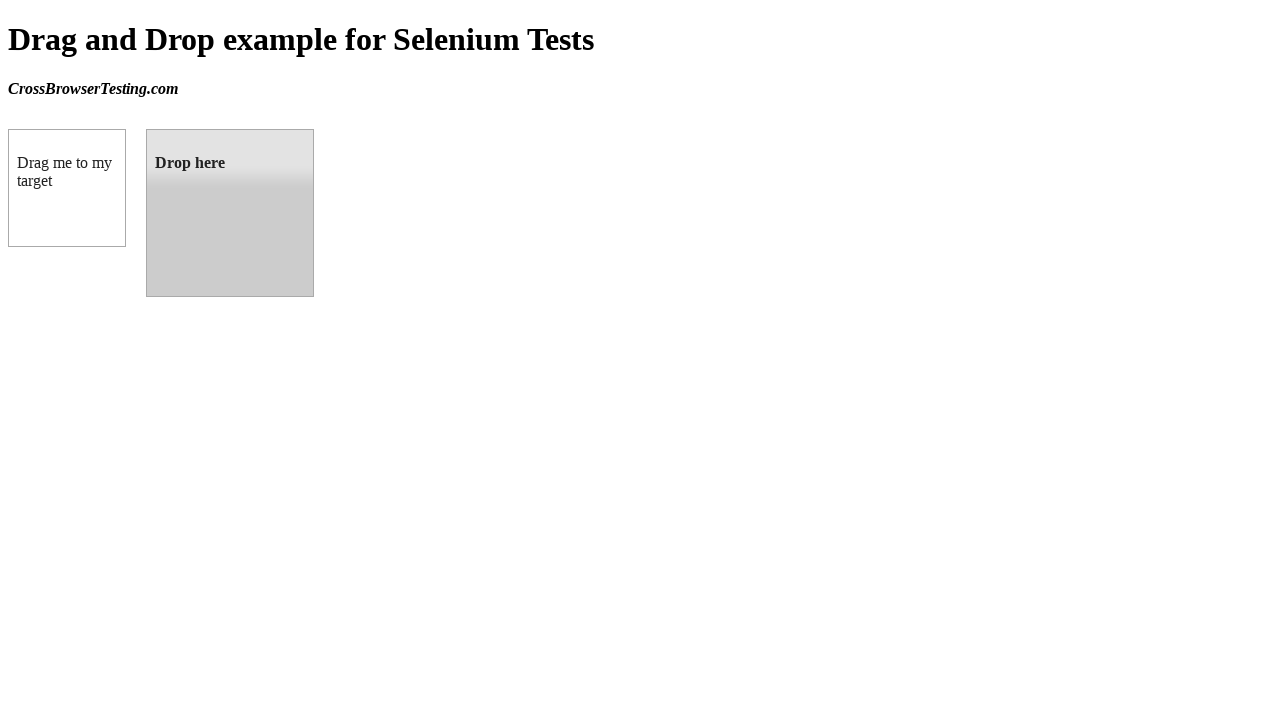

Located source element 'box A'
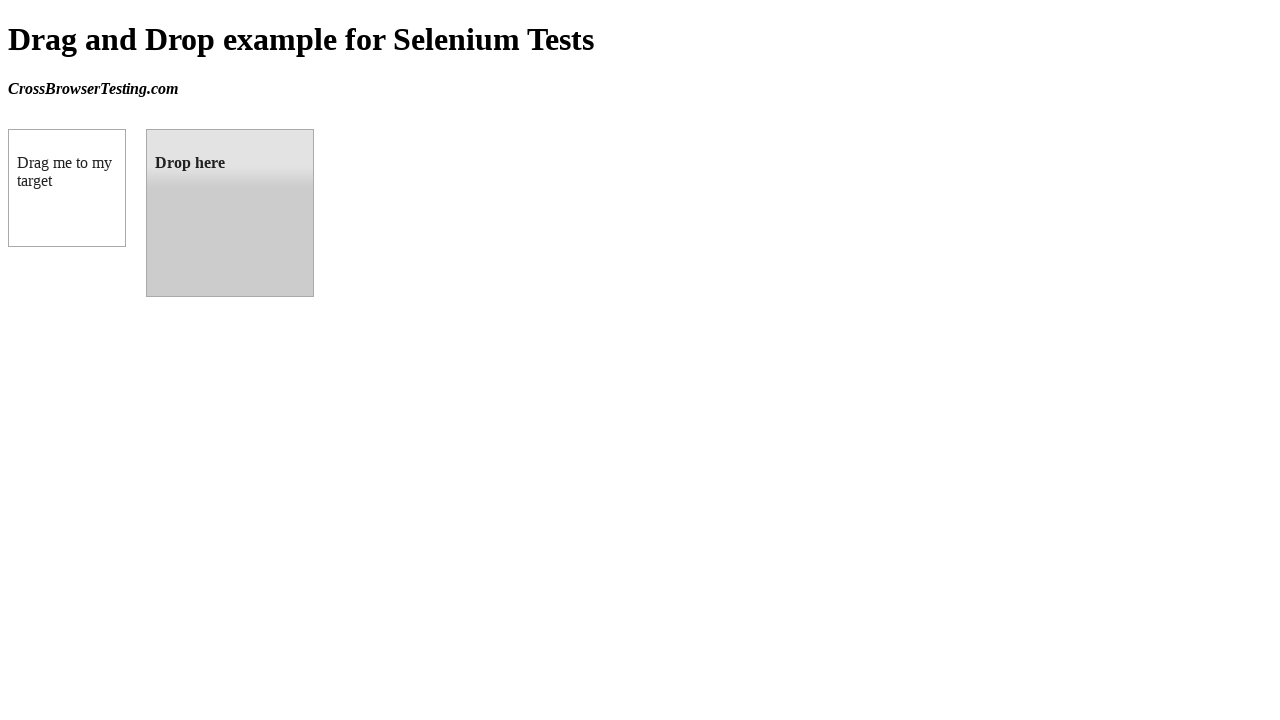

Located target element 'box B'
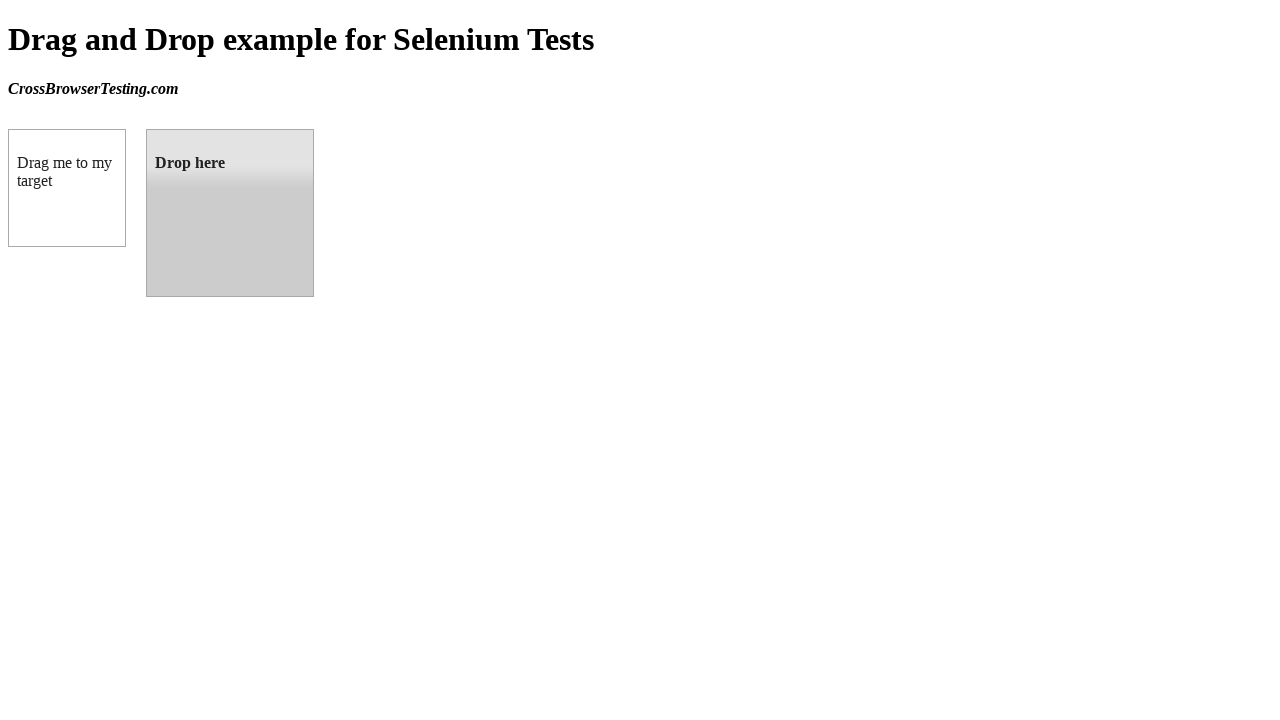

Dragged 'box A' onto 'box B' at (230, 213)
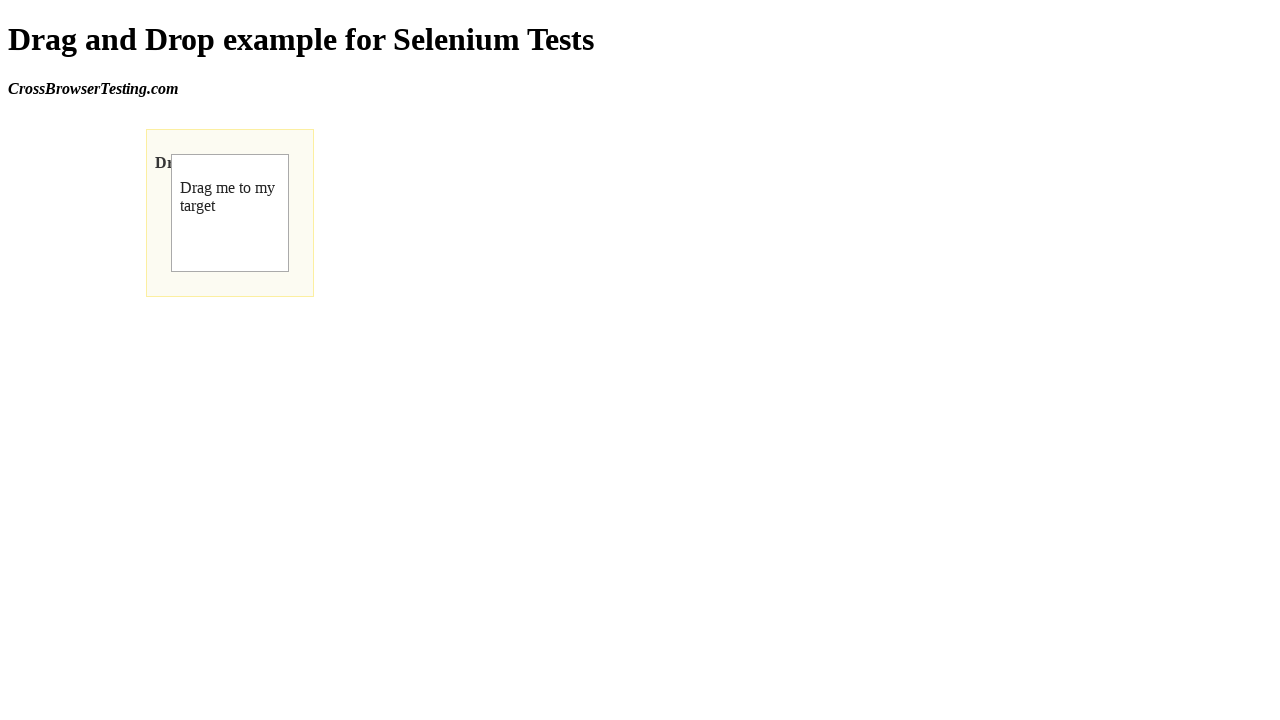

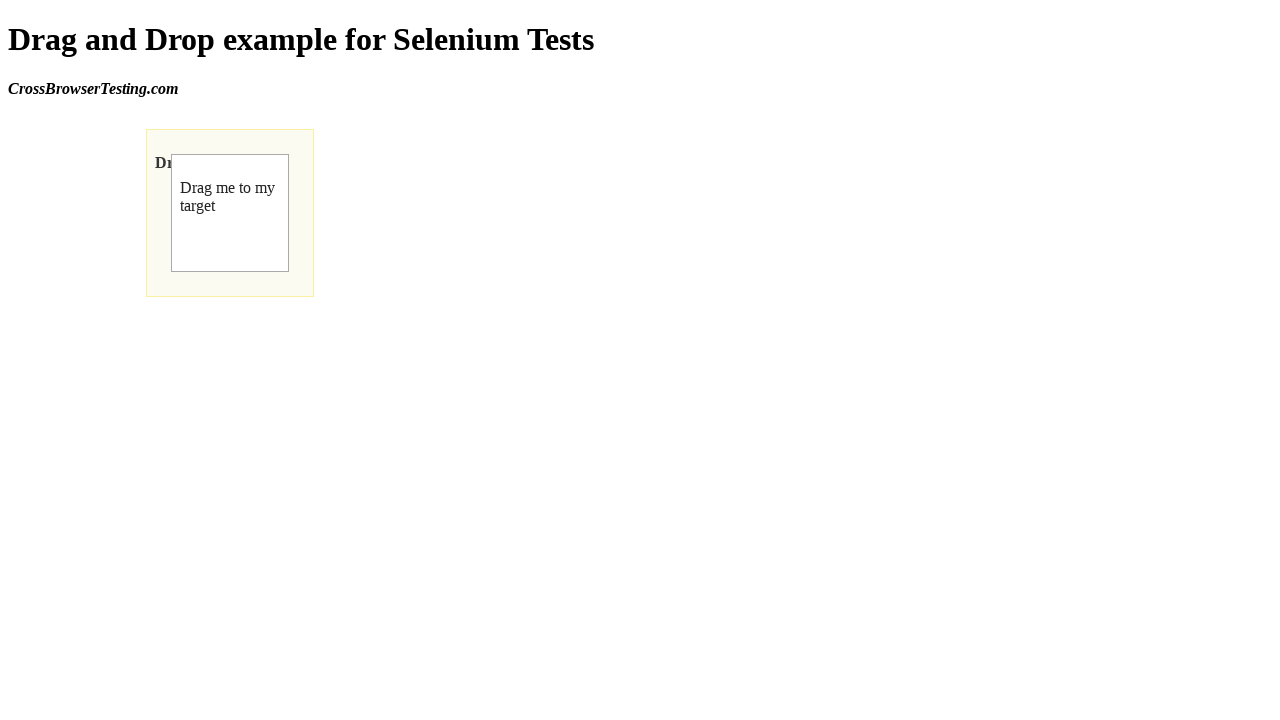